Tests completing a task by clicking its checkbox, then clicking "Show Completed Tasks" button, and verifying the completed task appears in the completed tasks section within 10 seconds.

Starting URL: https://demo.visionect.com/tasks/index.html

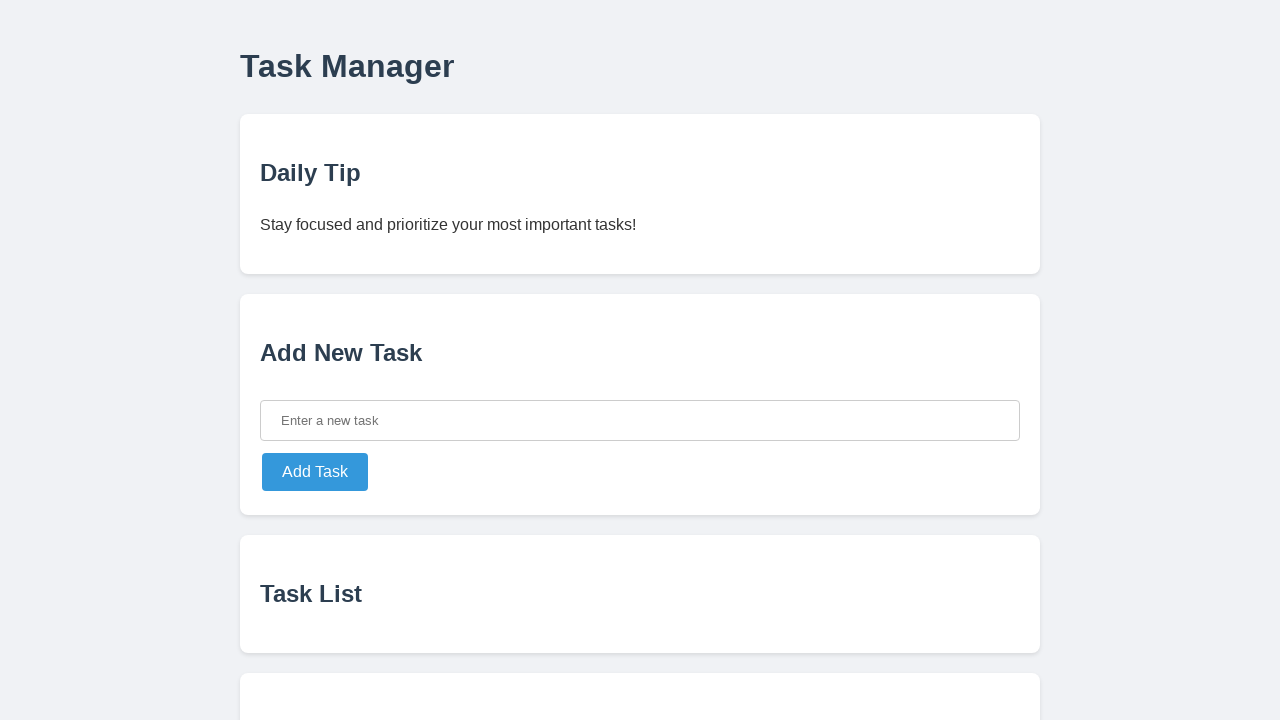

Filled task input field with 'Review test results' on input[type='text']
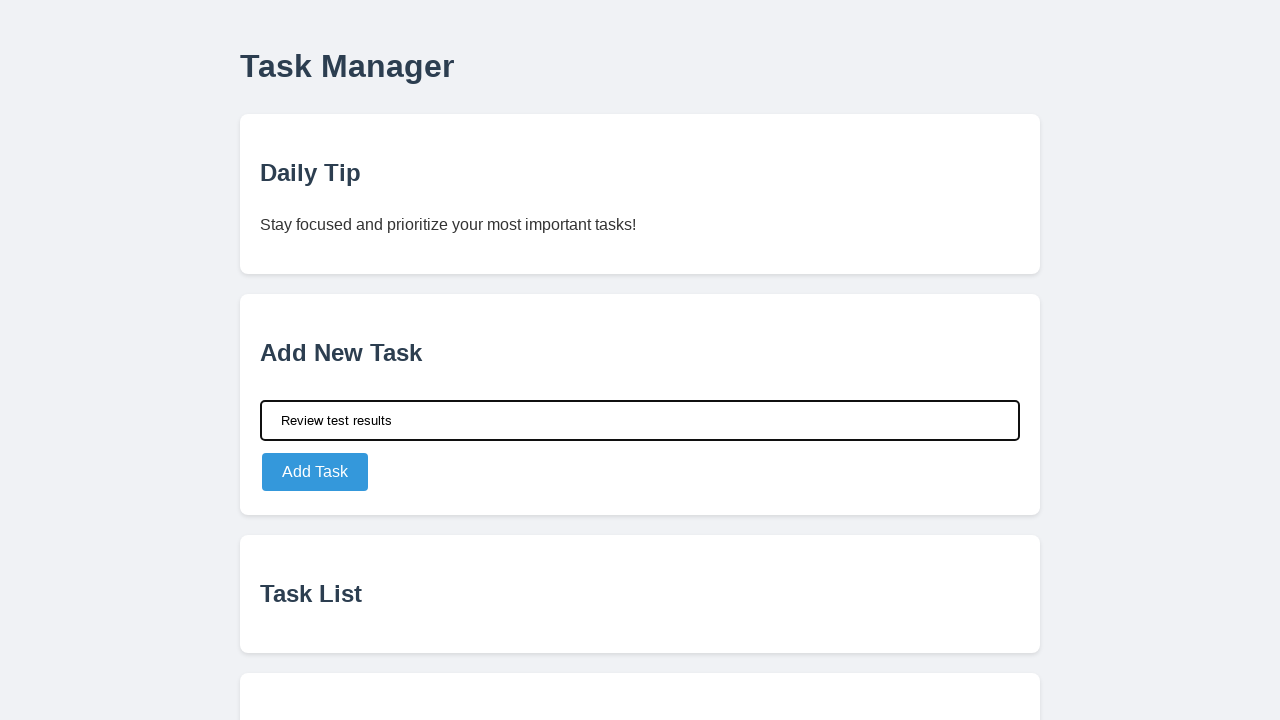

Clicked 'Add Task' button to create new task at (315, 472) on text=Add Task
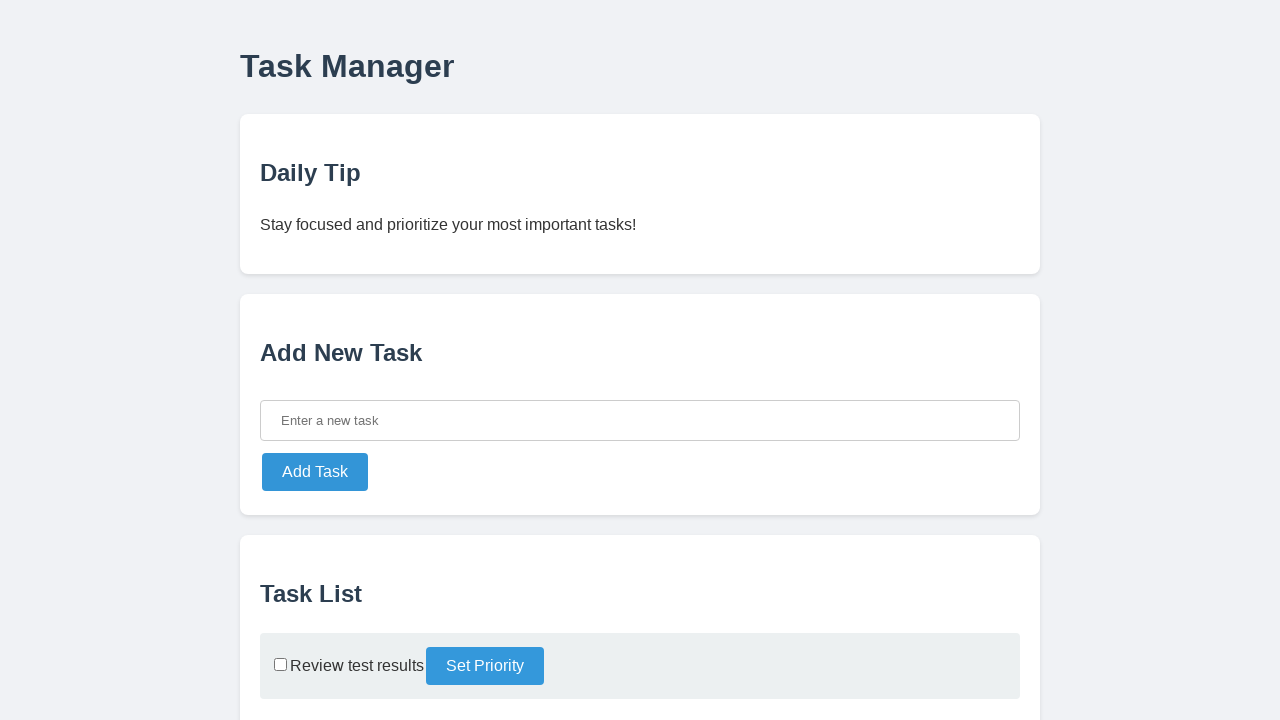

Task 'Review test results' appeared in task list
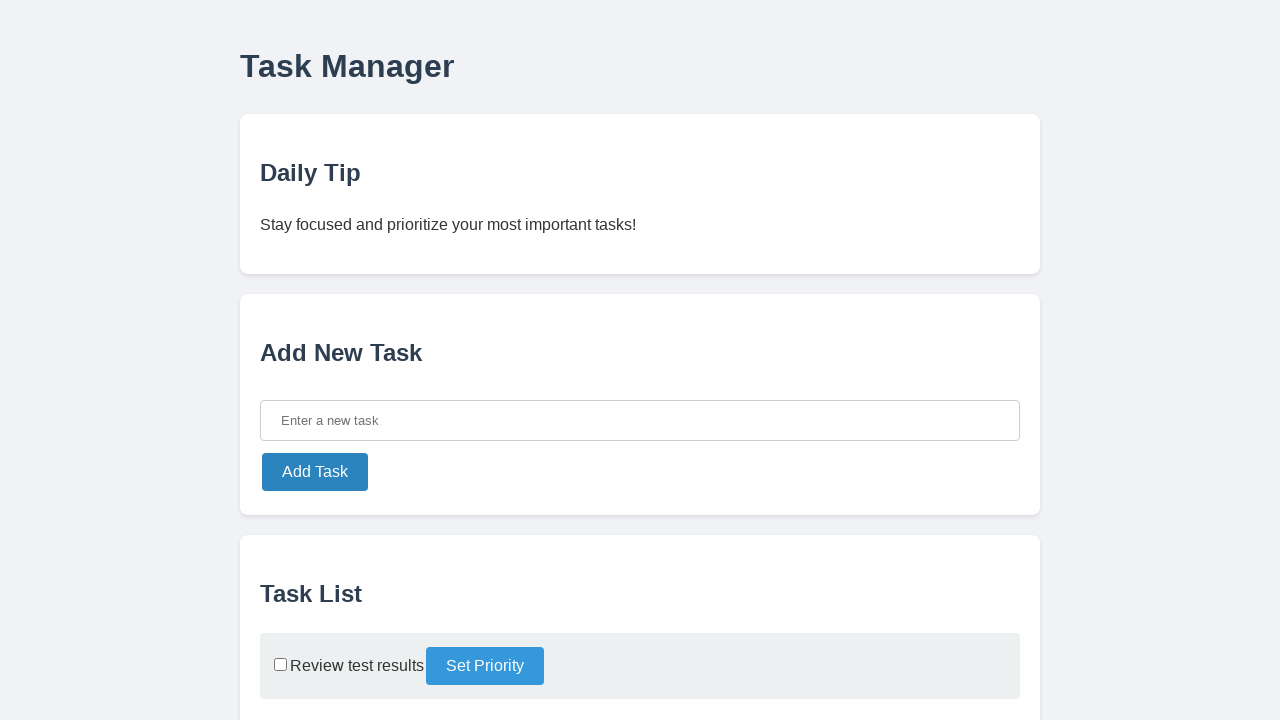

Clicked checkbox to mark 'Review test results' as completed at (280, 665) on input[type='checkbox']:near(:text('Review test results'))
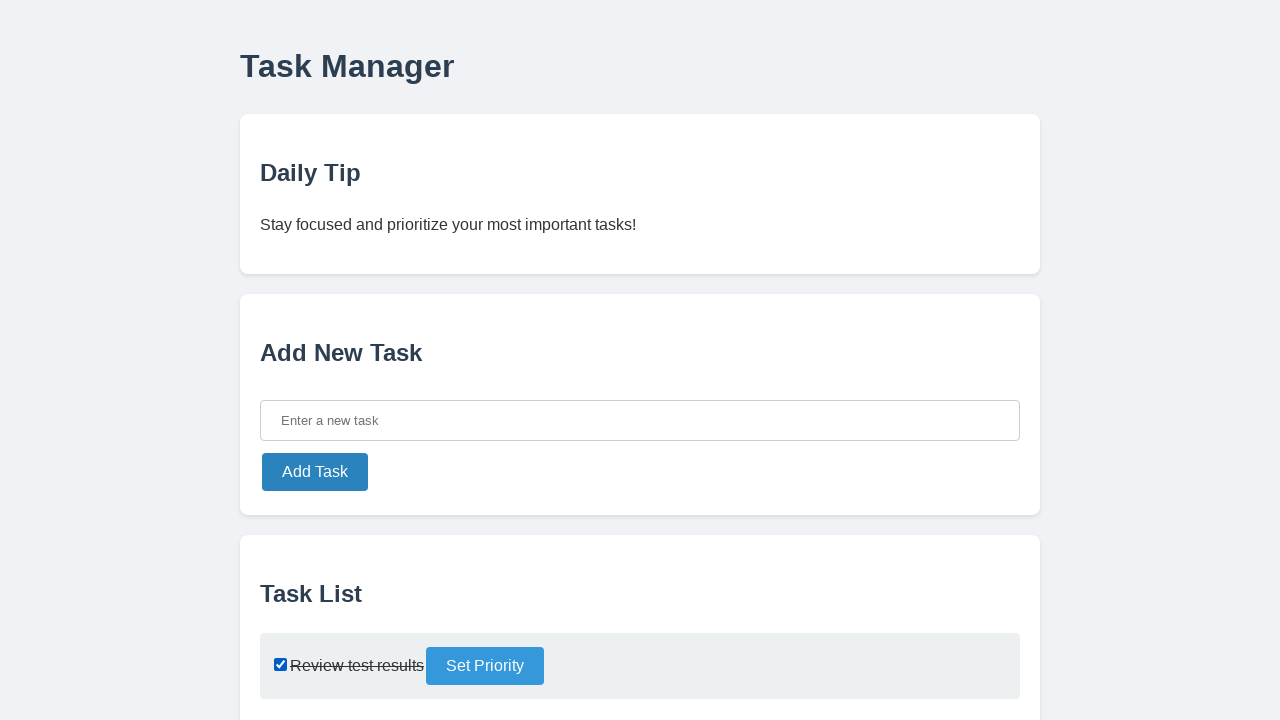

Clicked 'Show Completed Tasks' button at (366, 637) on text=Show Completed Tasks
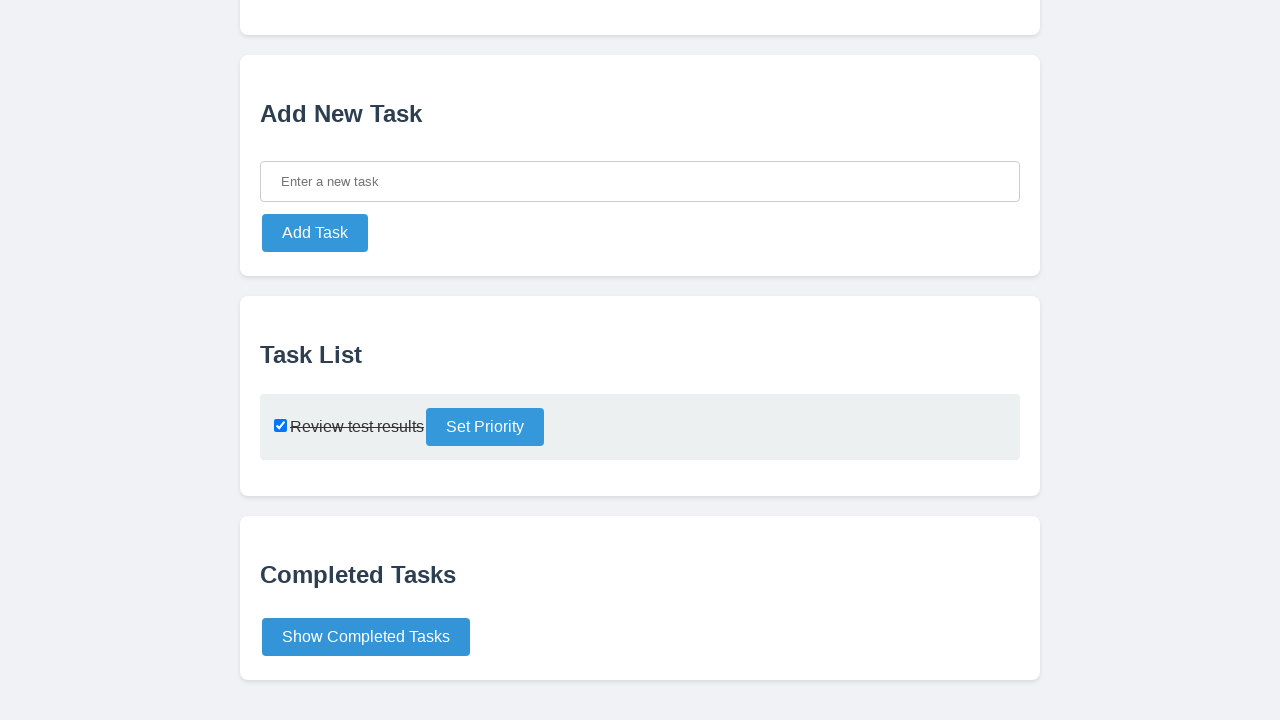

Verified completed task 'Review test results' appears in completed tasks section
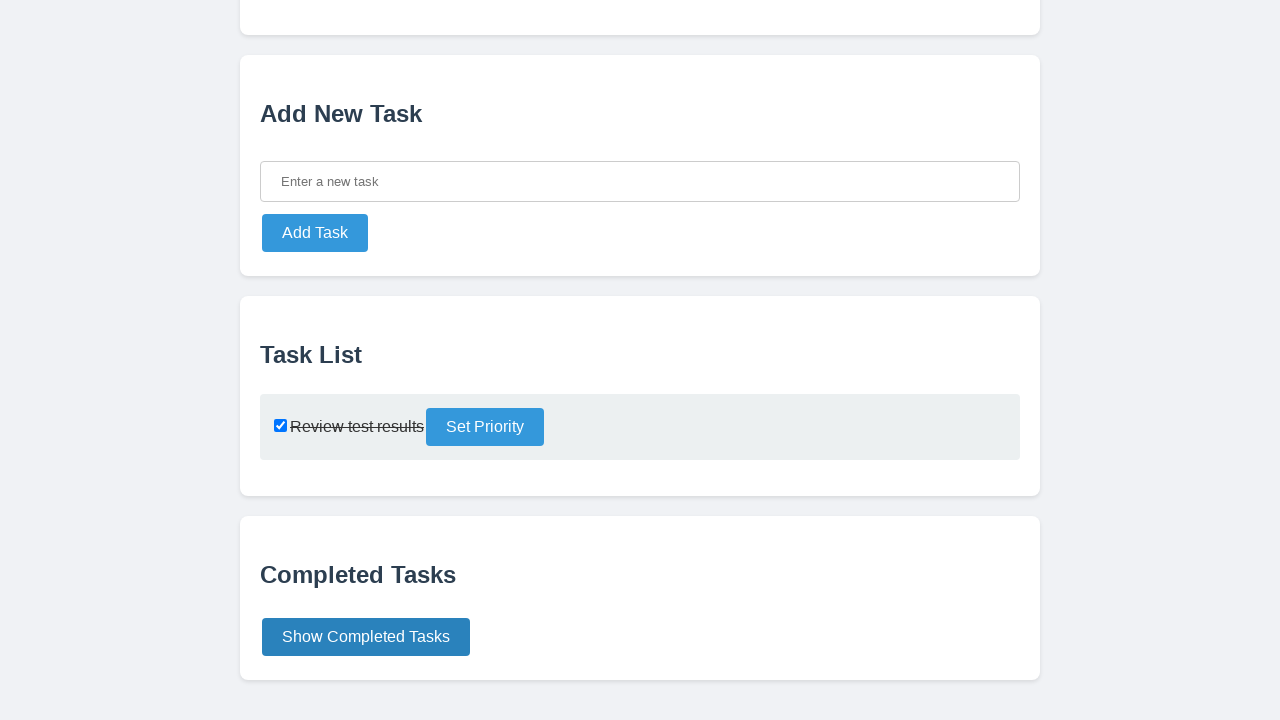

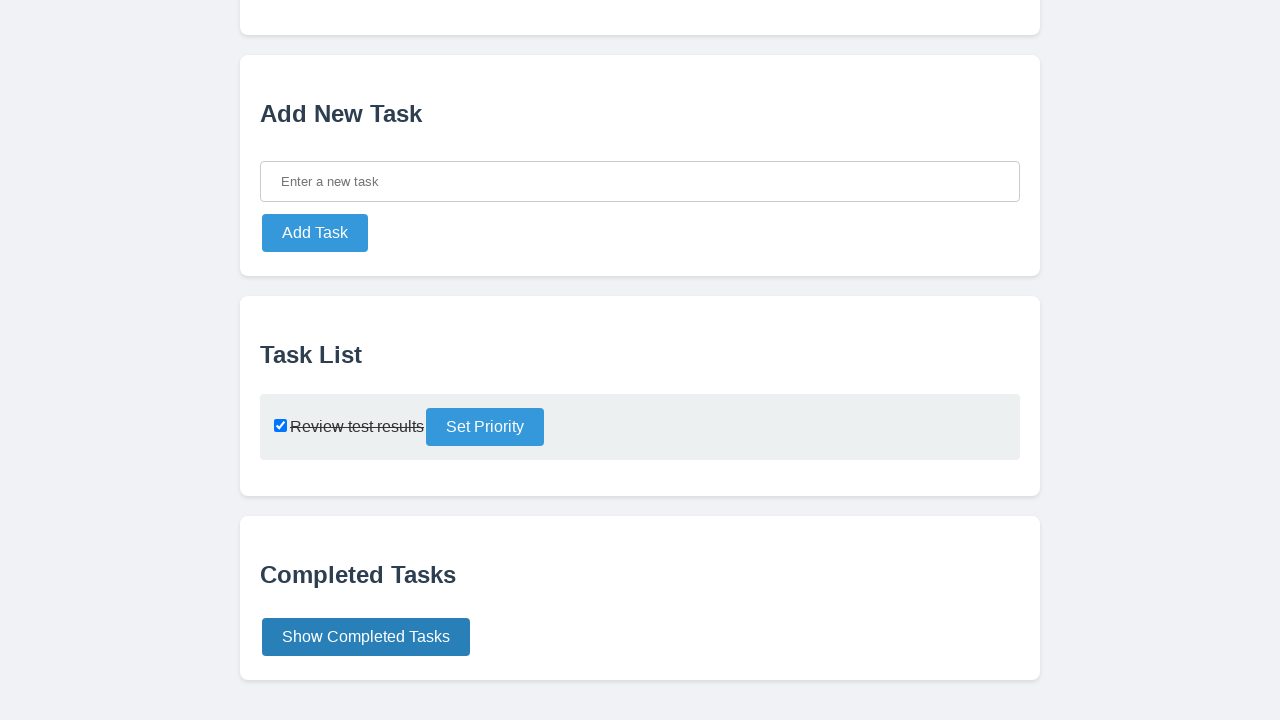